Tests clicking a button identified by its CSS class attribute using a complex XPath selector that handles dynamic class ordering on the UI Testing Playground site.

Starting URL: http://uitestingplayground.com/classattr

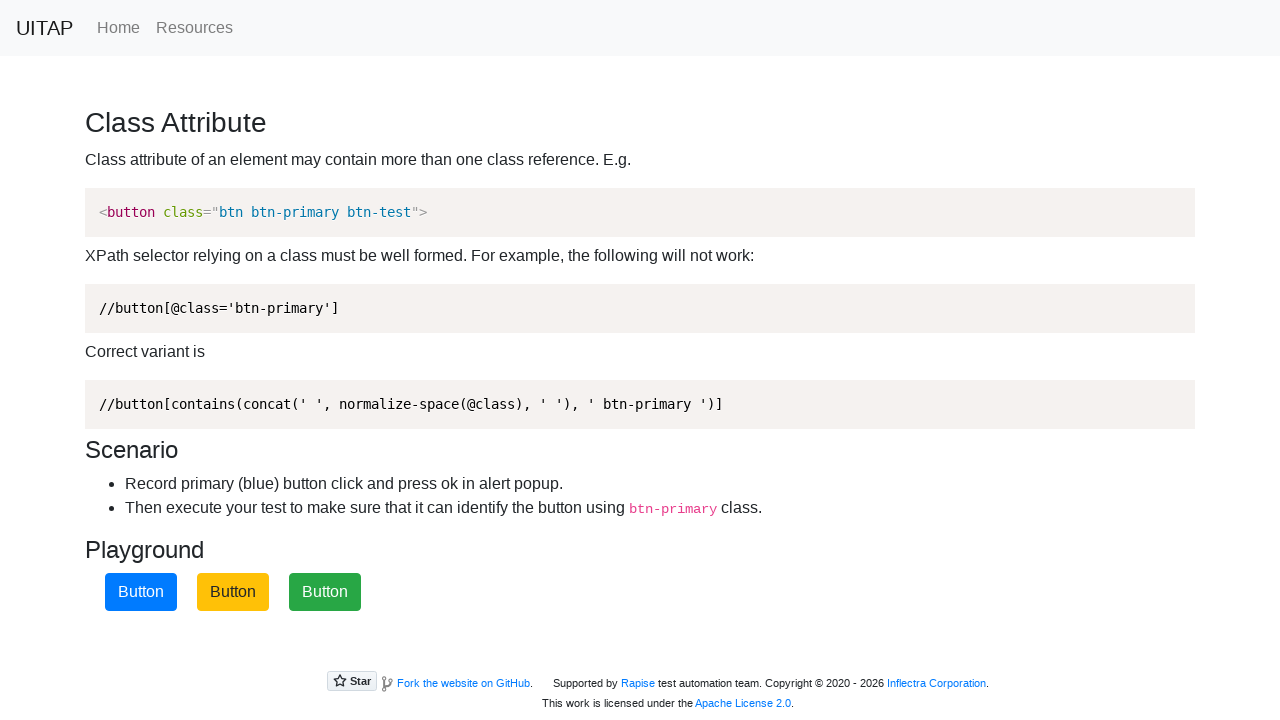

Navigated to UI Testing Playground classattr page
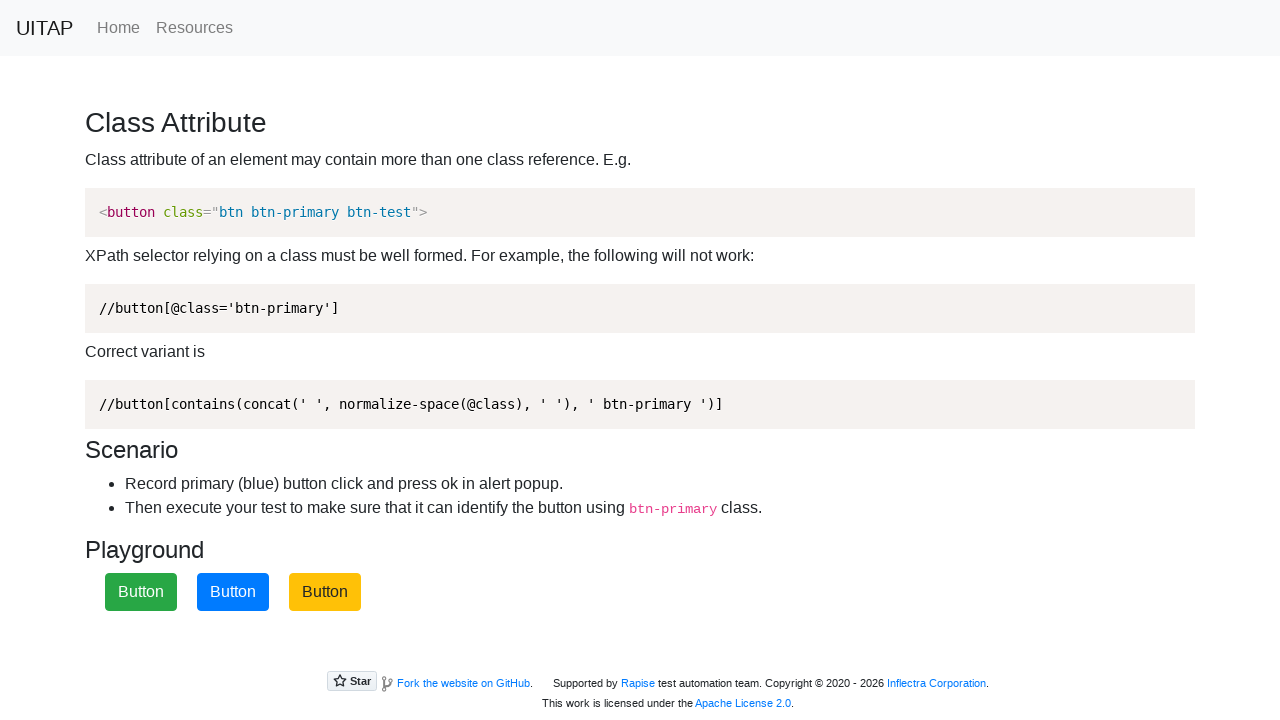

Clicked the blue primary button using class selector at (233, 592) on button.btn-primary
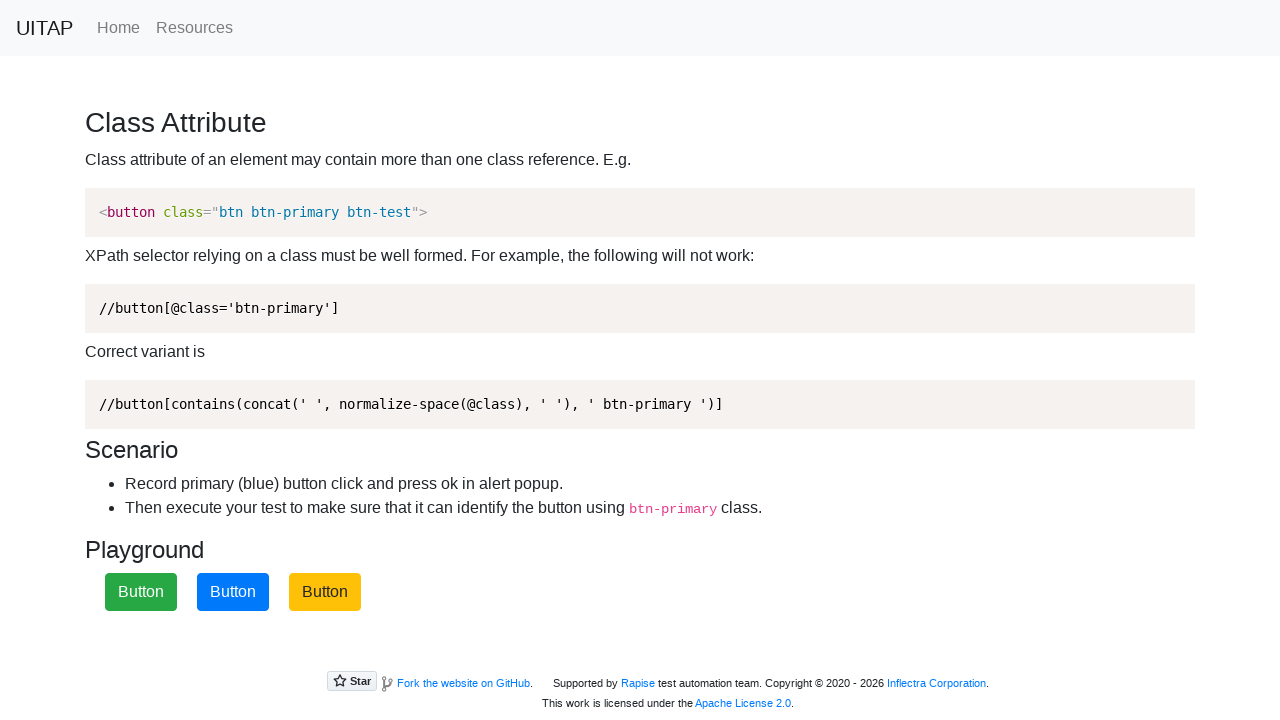

Waited 1 second to observe button click result
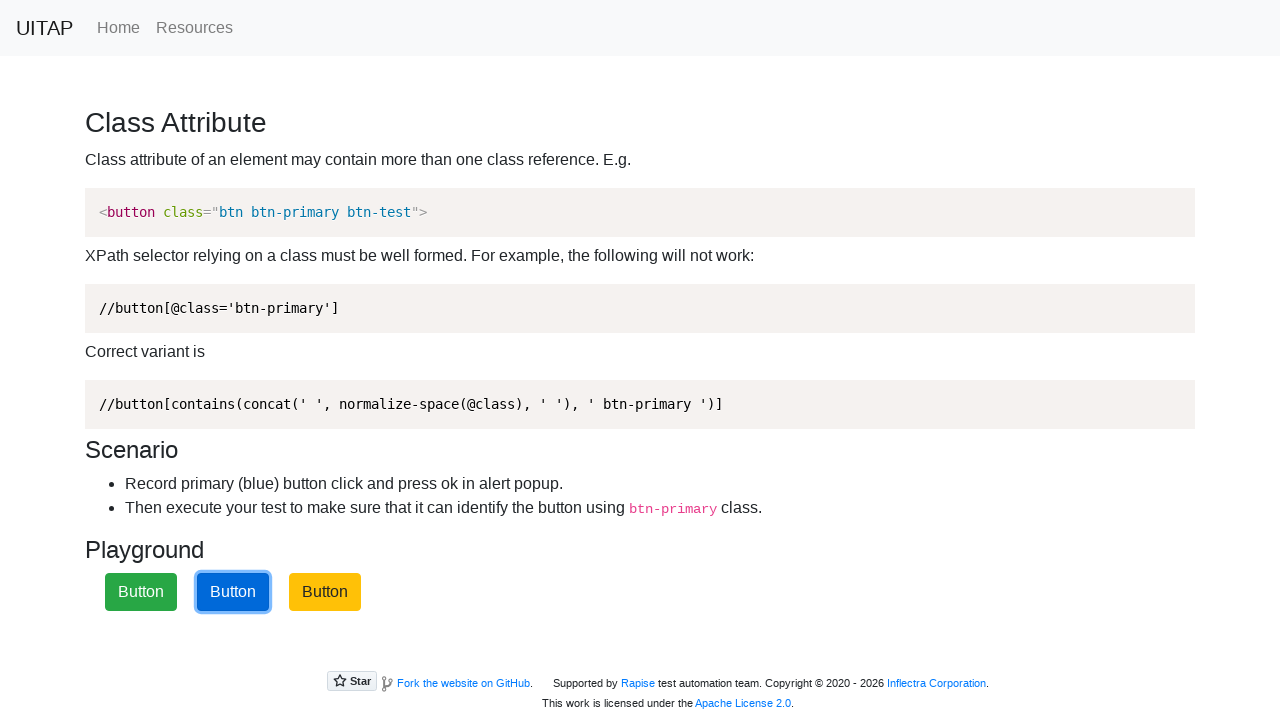

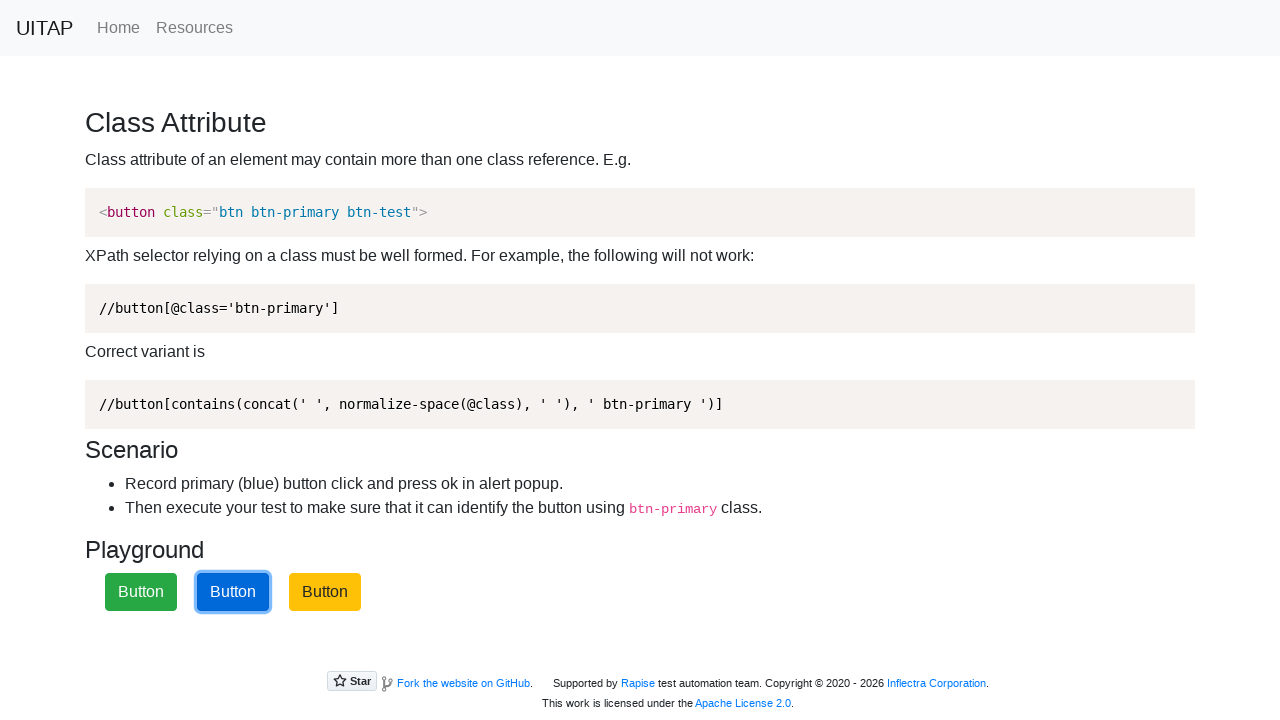